Tests date picker functionality by navigating to a deals page, selecting a specific date (June 25, 2027) from a calendar widget, and verifying the selected date values

Starting URL: https://rahulshettyacademy.com/seleniumPractise/#/

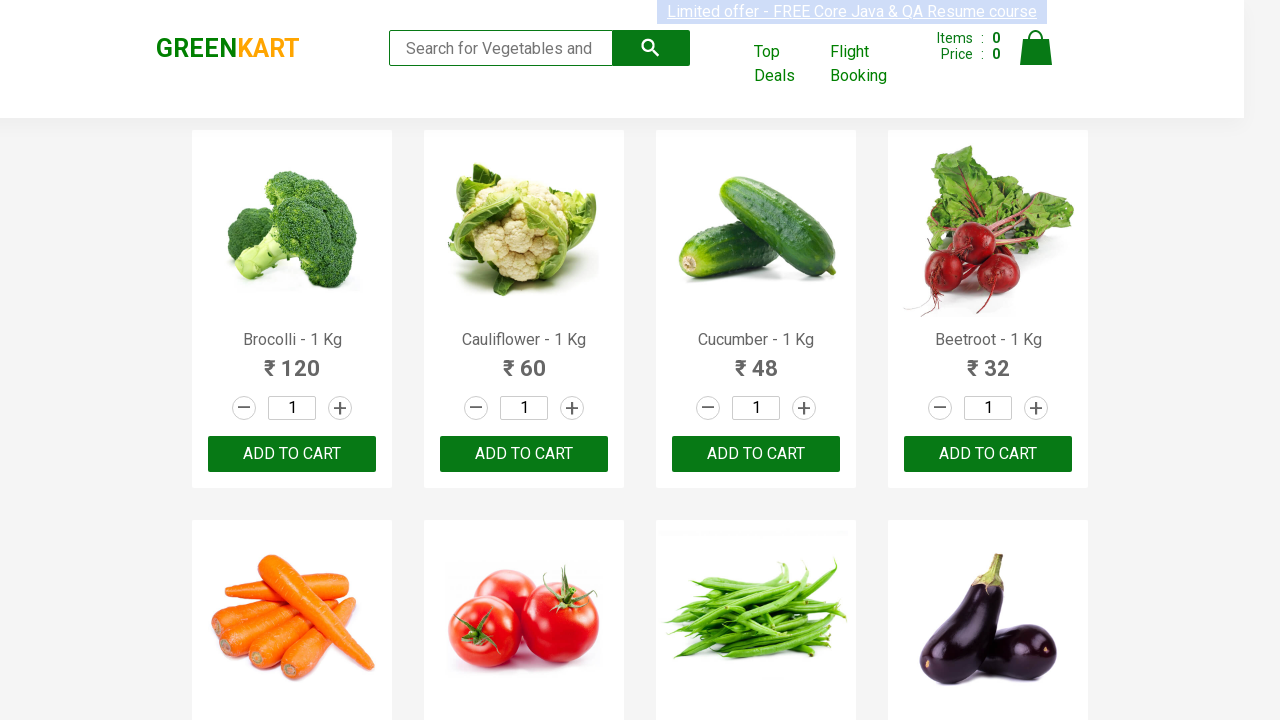

Clicked on Top Deals link at (787, 64) on text=Top Deals
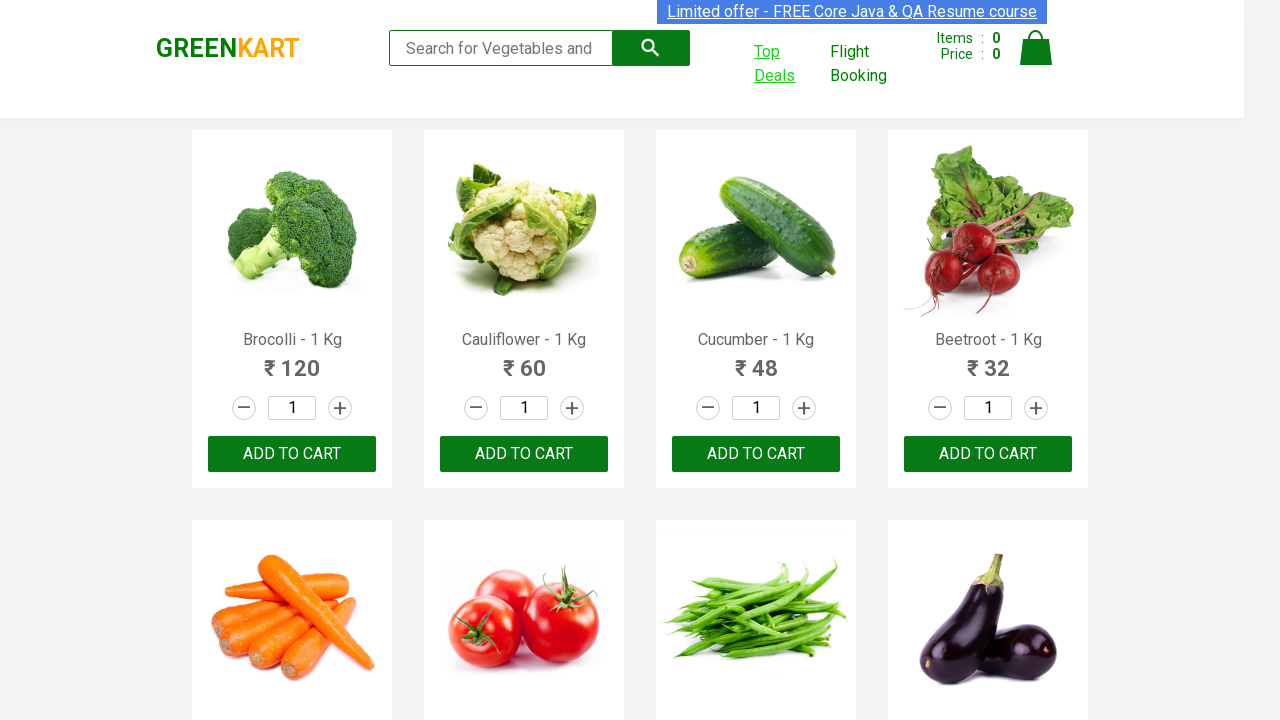

Clicked Top Deals again and new page opened at (787, 64) on text=Top Deals
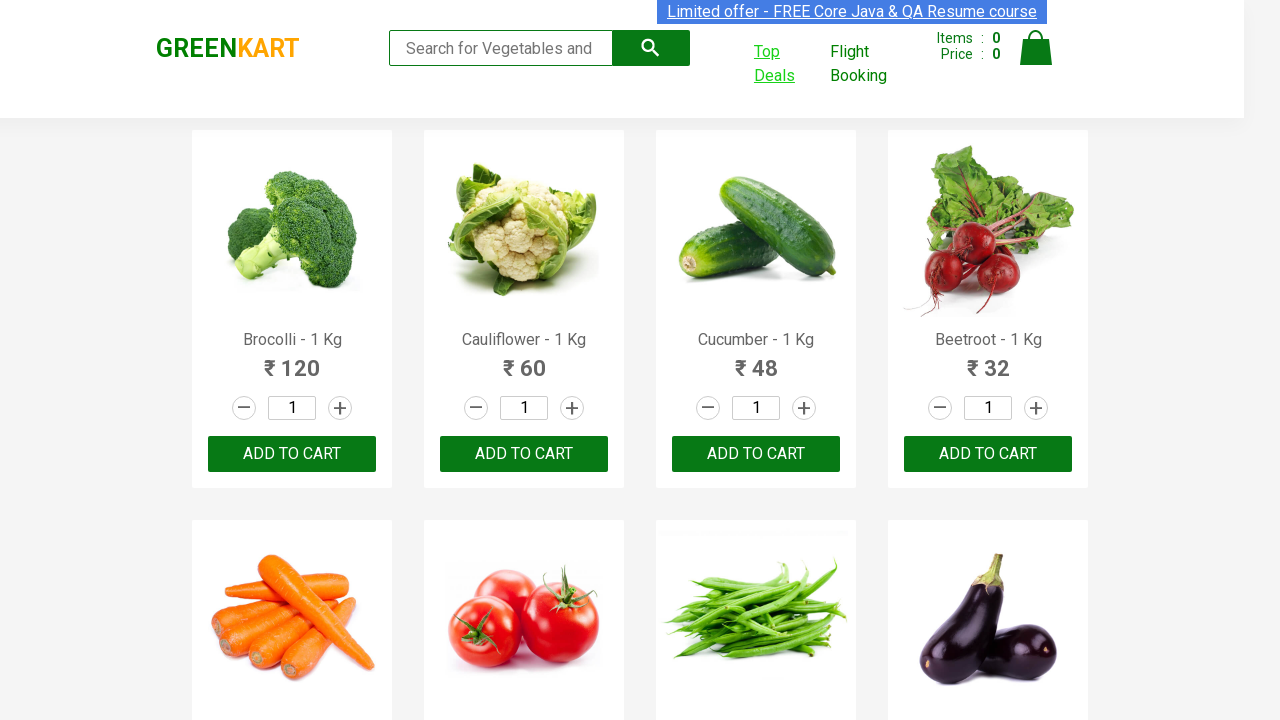

New page loaded
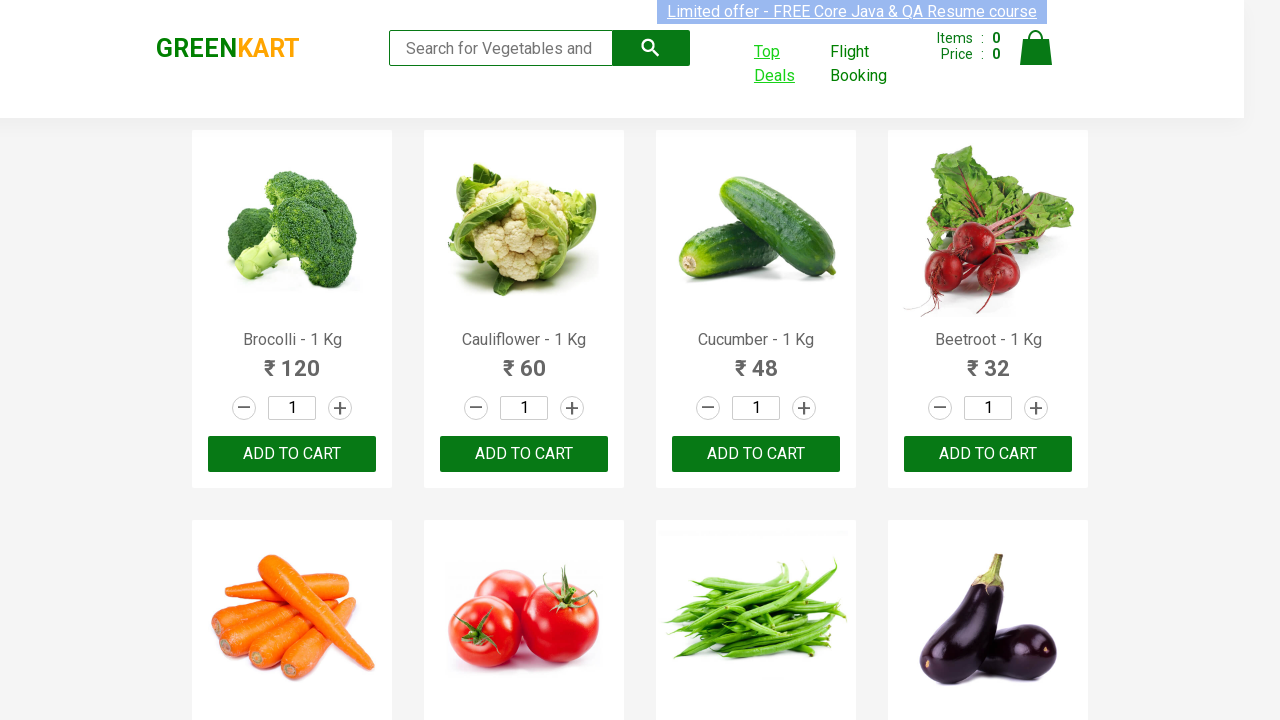

Clicked on date picker to open calendar widget at (692, 508) on .react-date-picker
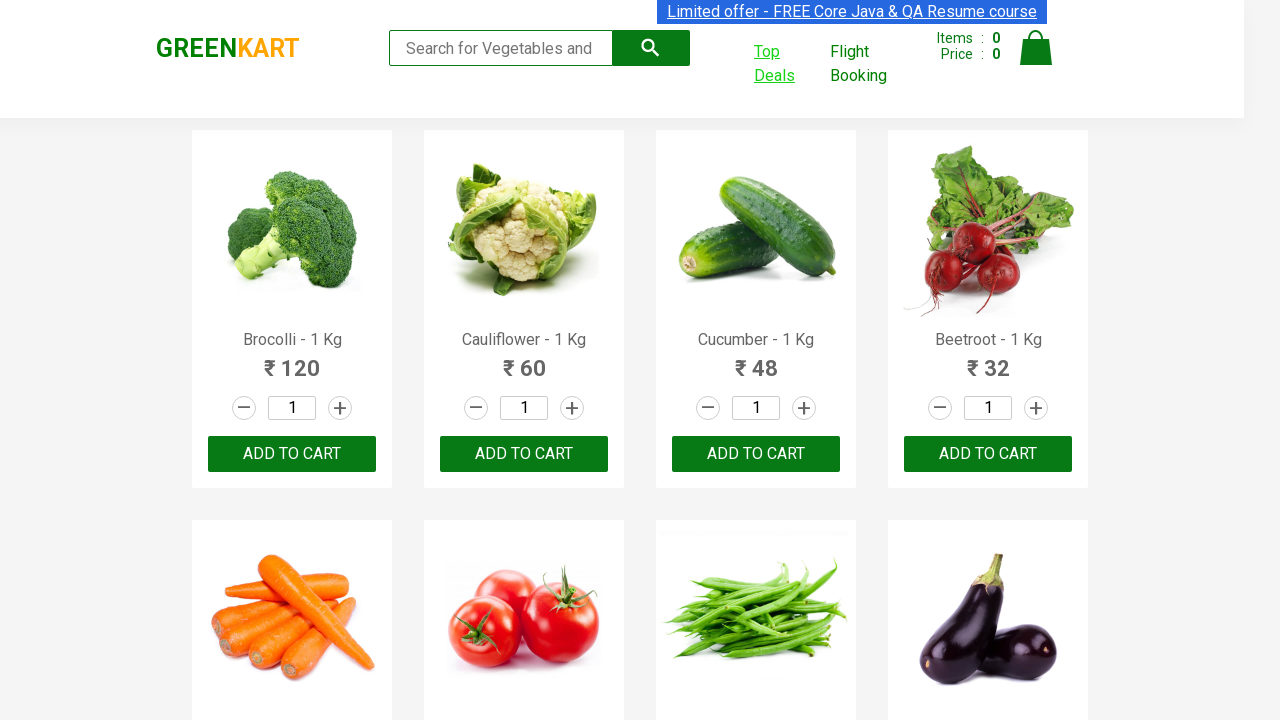

Clicked calendar navigation label to go to month view at (742, 236) on .react-calendar__navigation__label
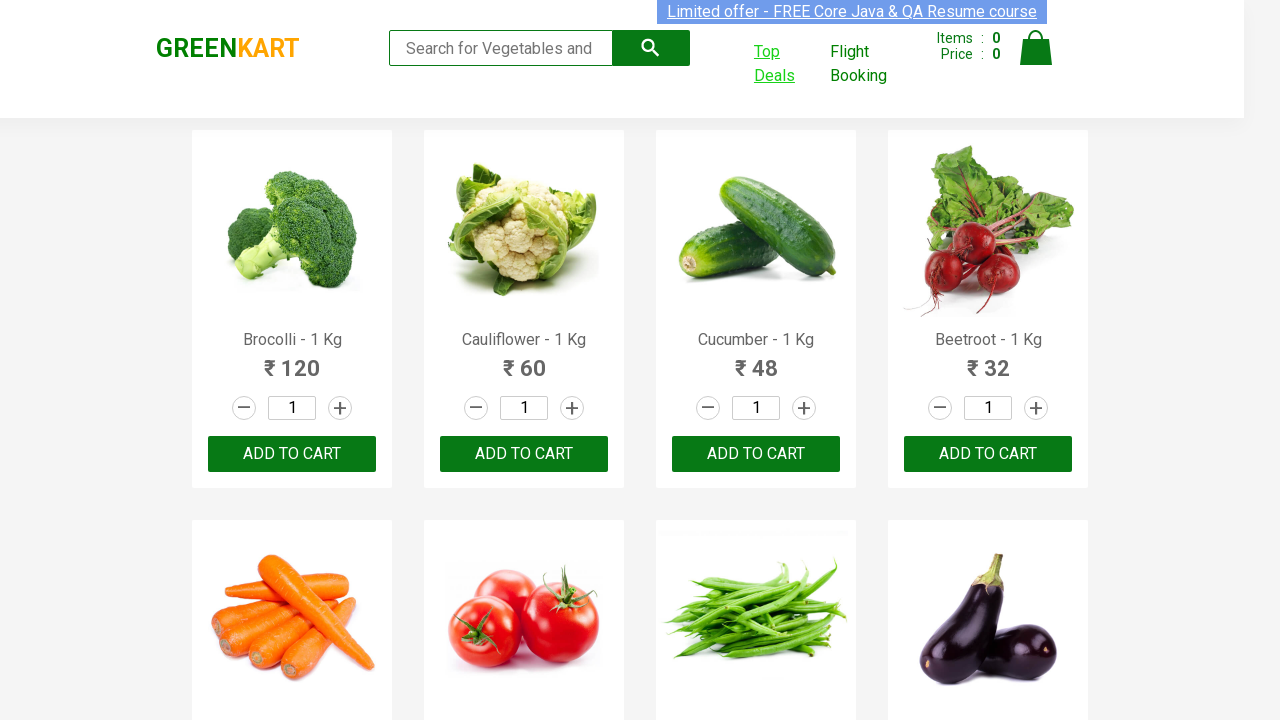

Clicked calendar navigation label again to go to year view at (742, 190) on .react-calendar__navigation__label
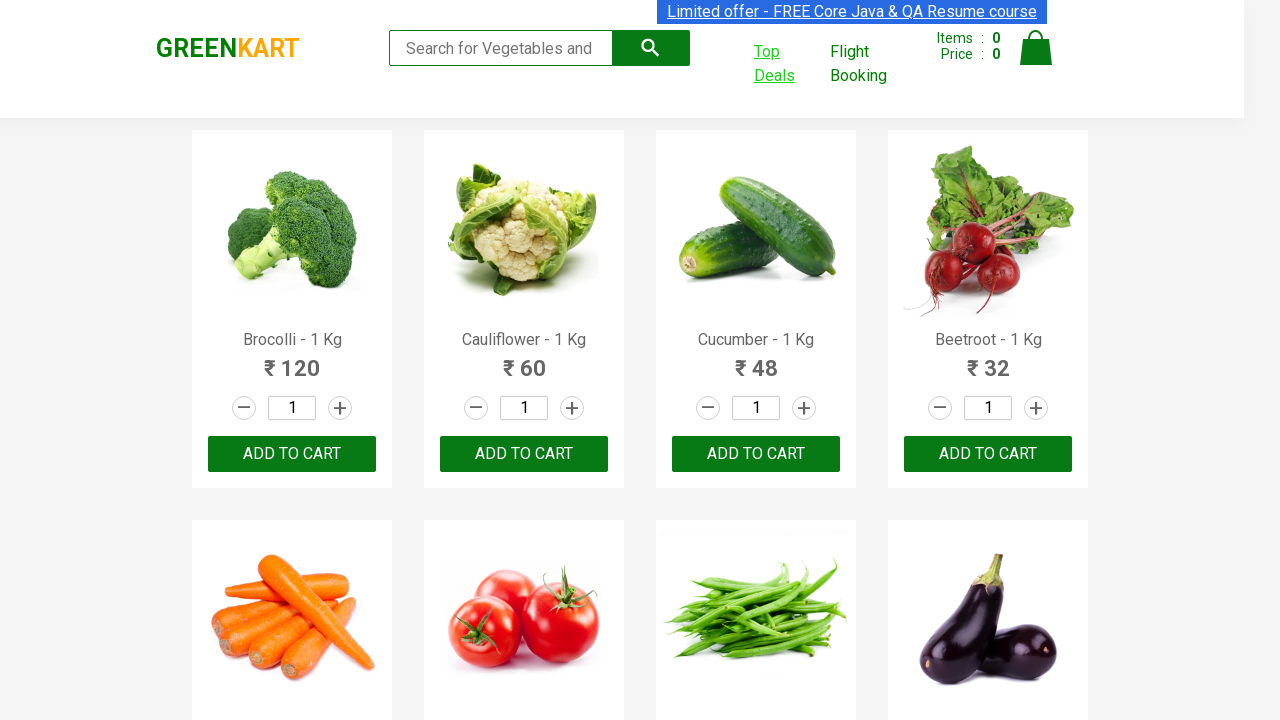

Selected year 2027 from calendar at (626, 392) on .react-calendar__tile:has-text("2027")
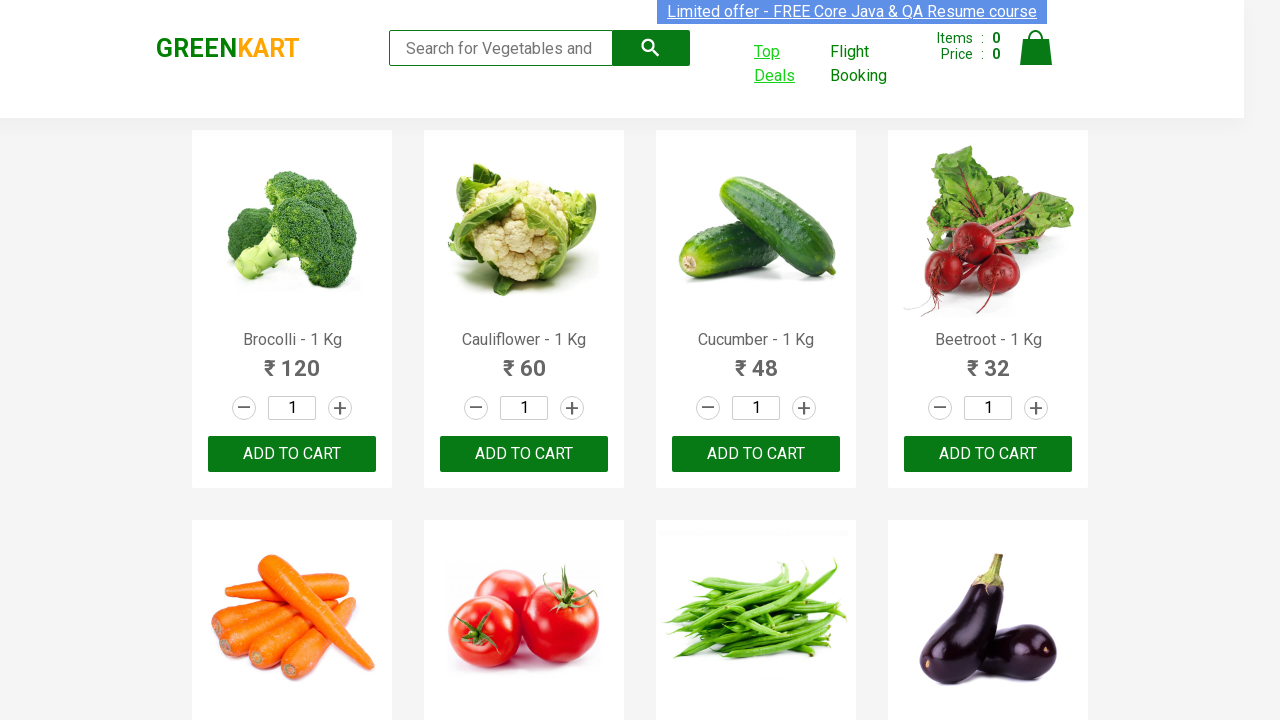

Selected June (month 6) from year view at (858, 328) on .react-calendar__year-view__months__month >> nth=5
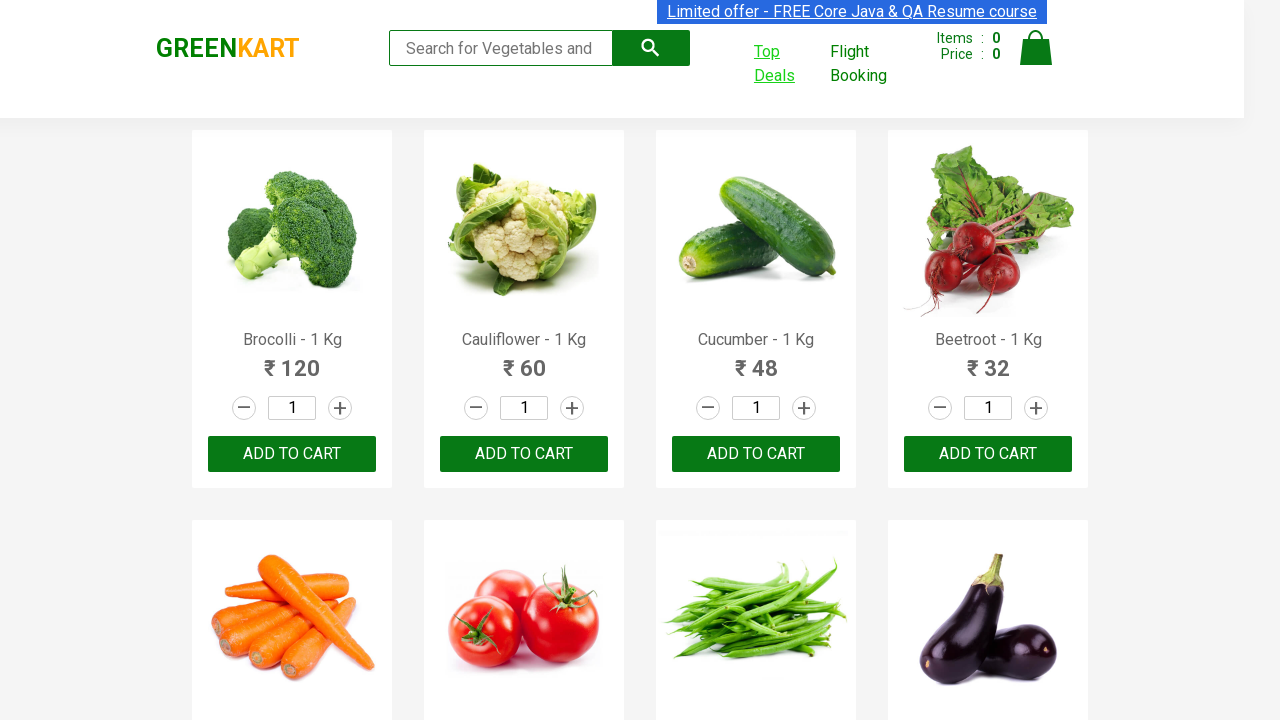

Selected date 25 from June calendar at (792, 434) on abbr:has-text("25")
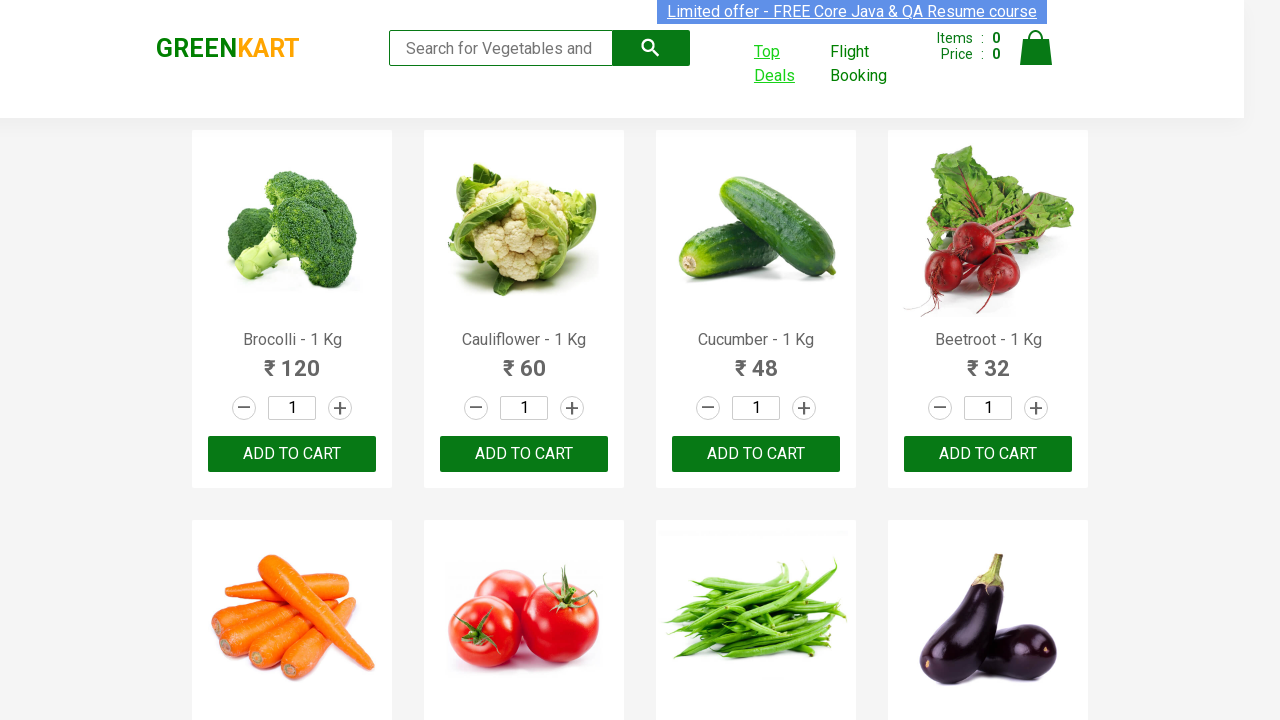

Verified input field 1: expected '6' matches actual '6'
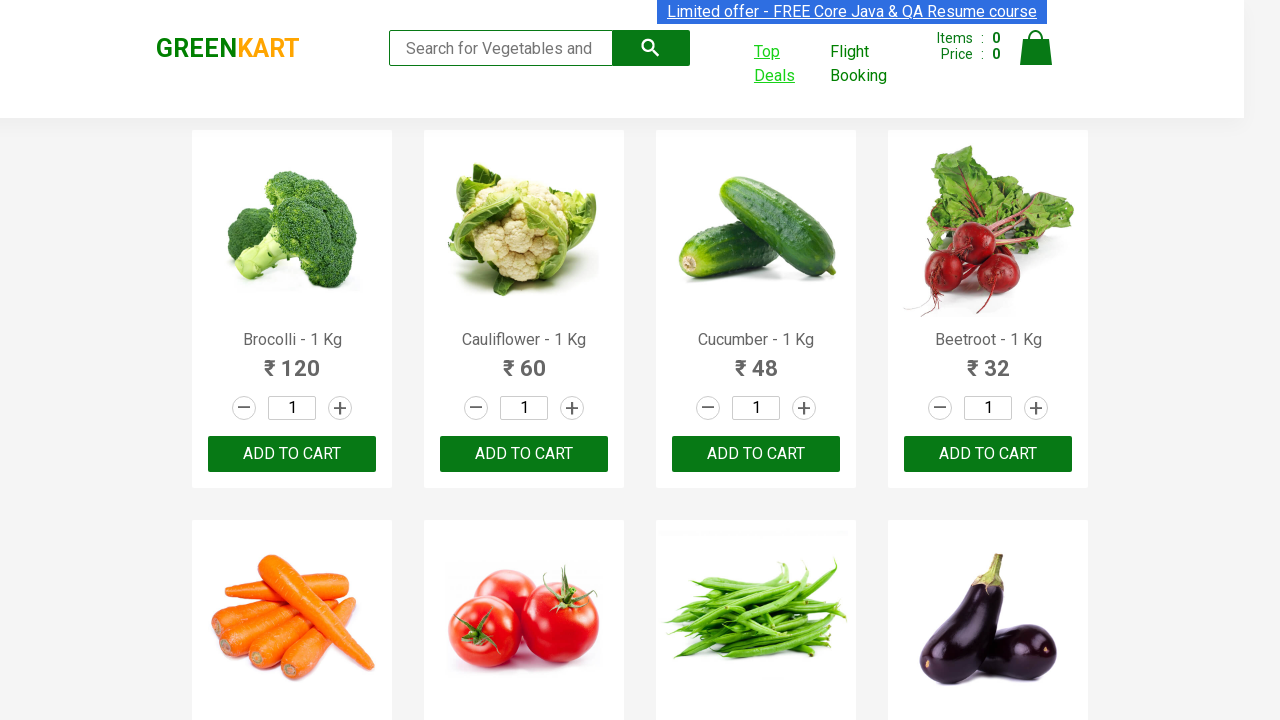

Verified input field 2: expected '25' matches actual '25'
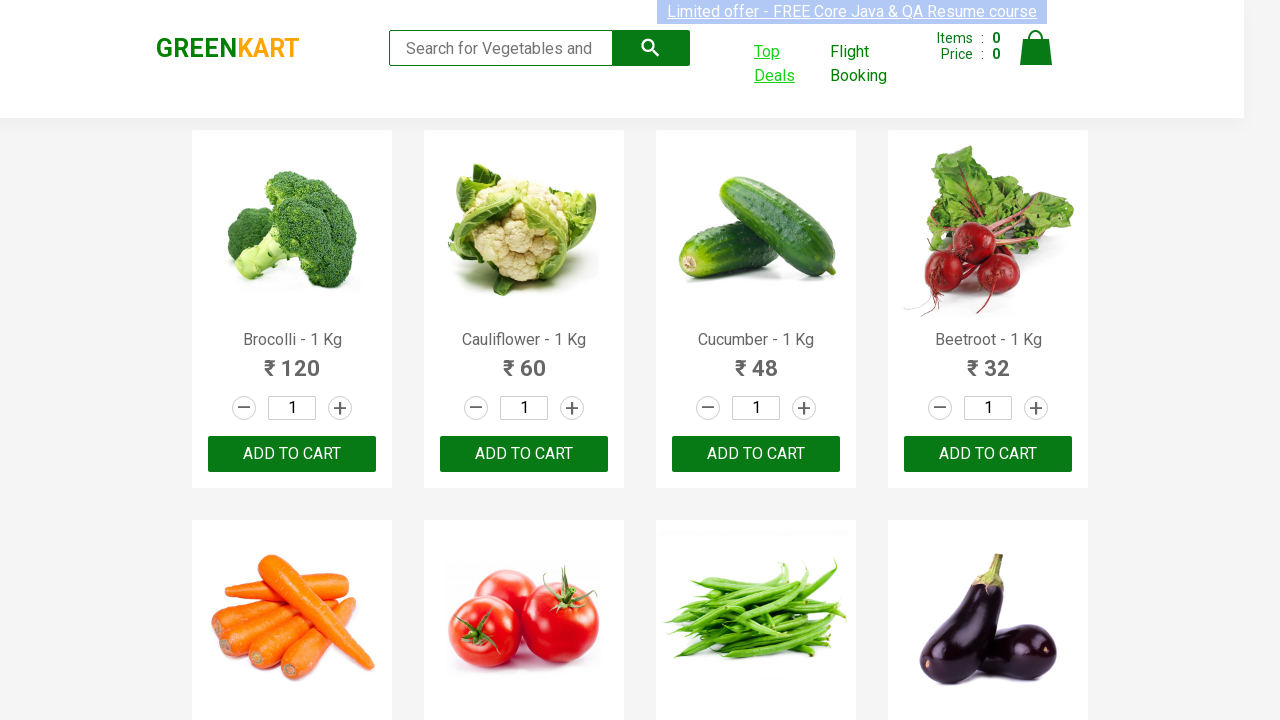

Verified input field 3: expected '2027' matches actual '2027'
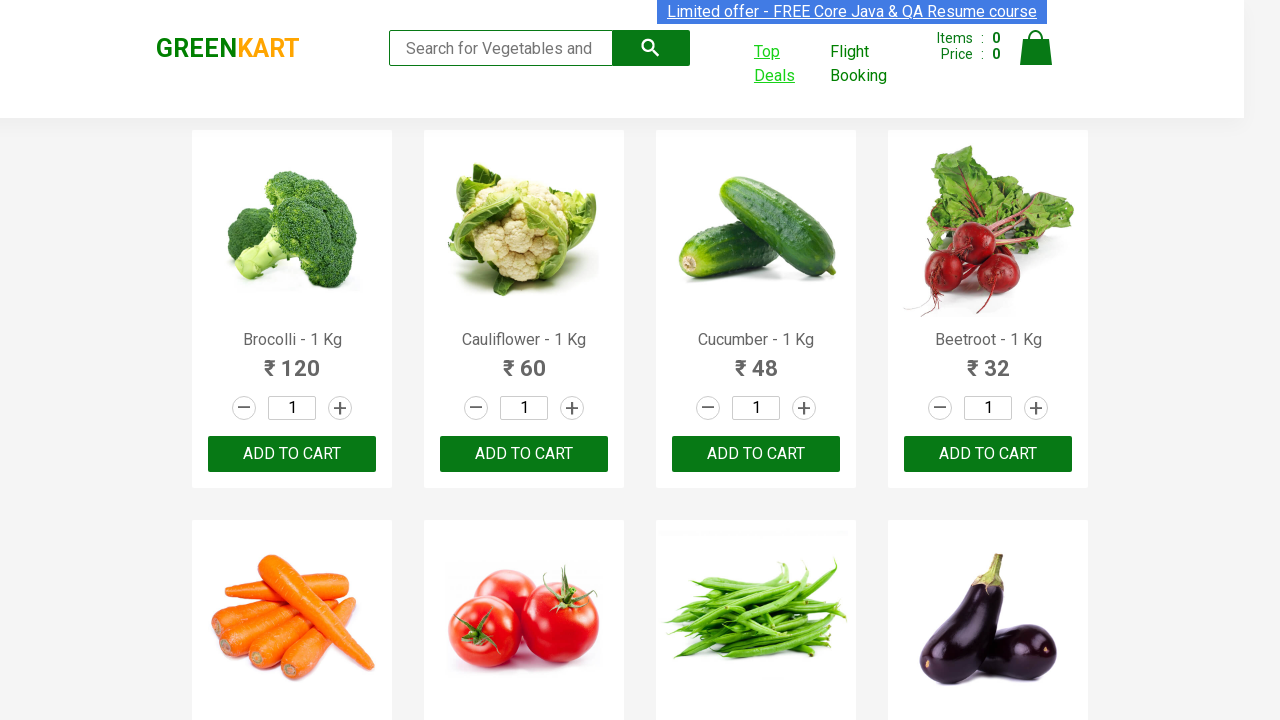

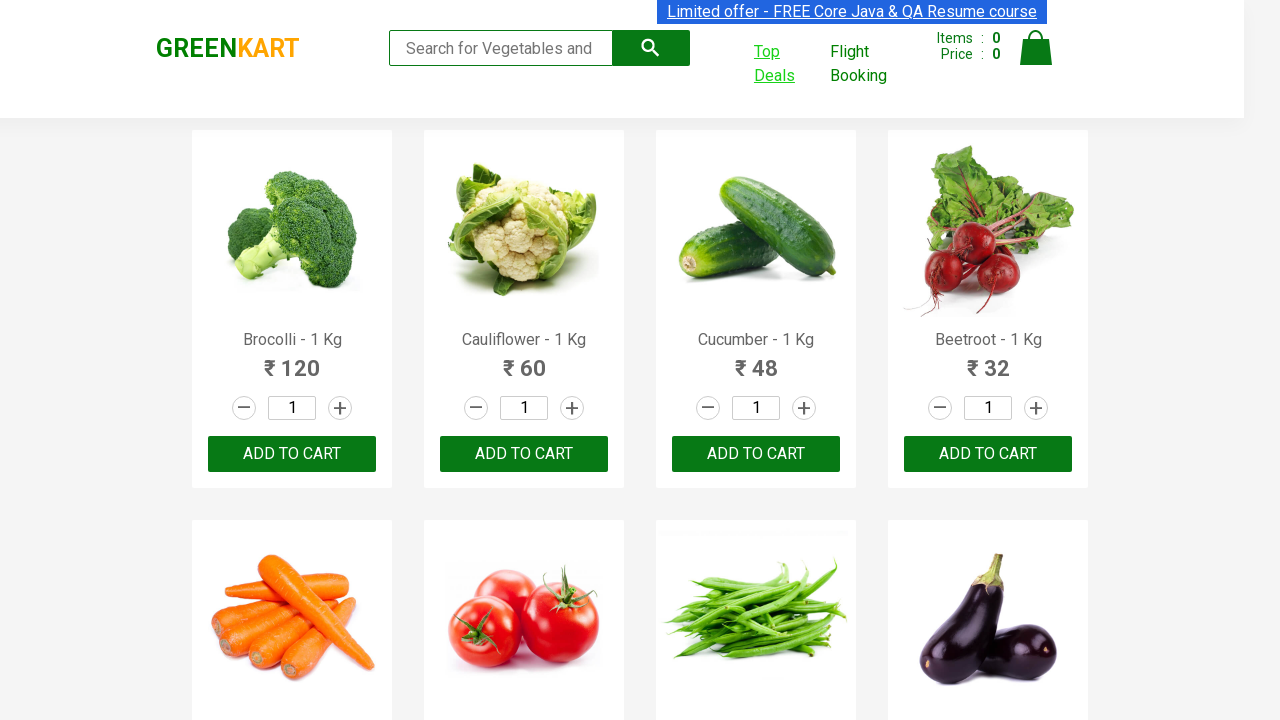